Tests the BSN SSP draw results search functionality by entering an IC number into the search field and clicking the search button to check for matching results.

Starting URL: https://www.bsn.com.my/page/bsn-ssp-draw-results?lang=ms-MY

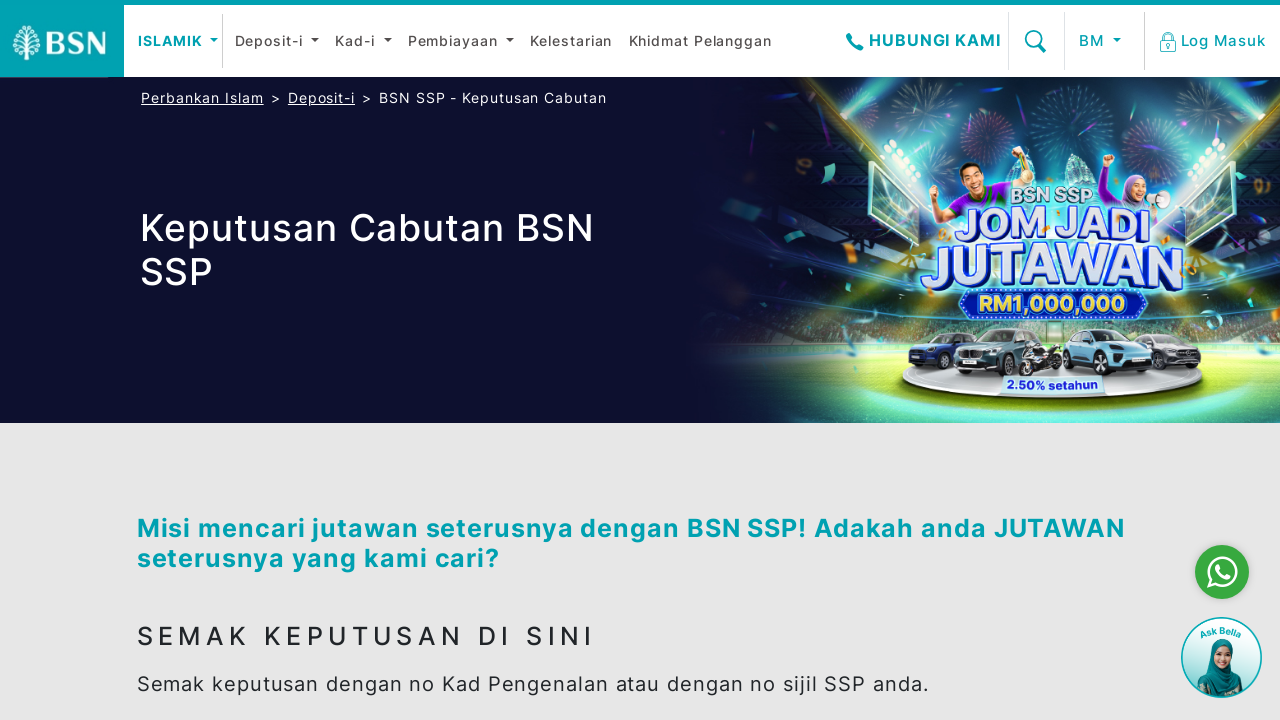

Page fully loaded (networkidle state reached)
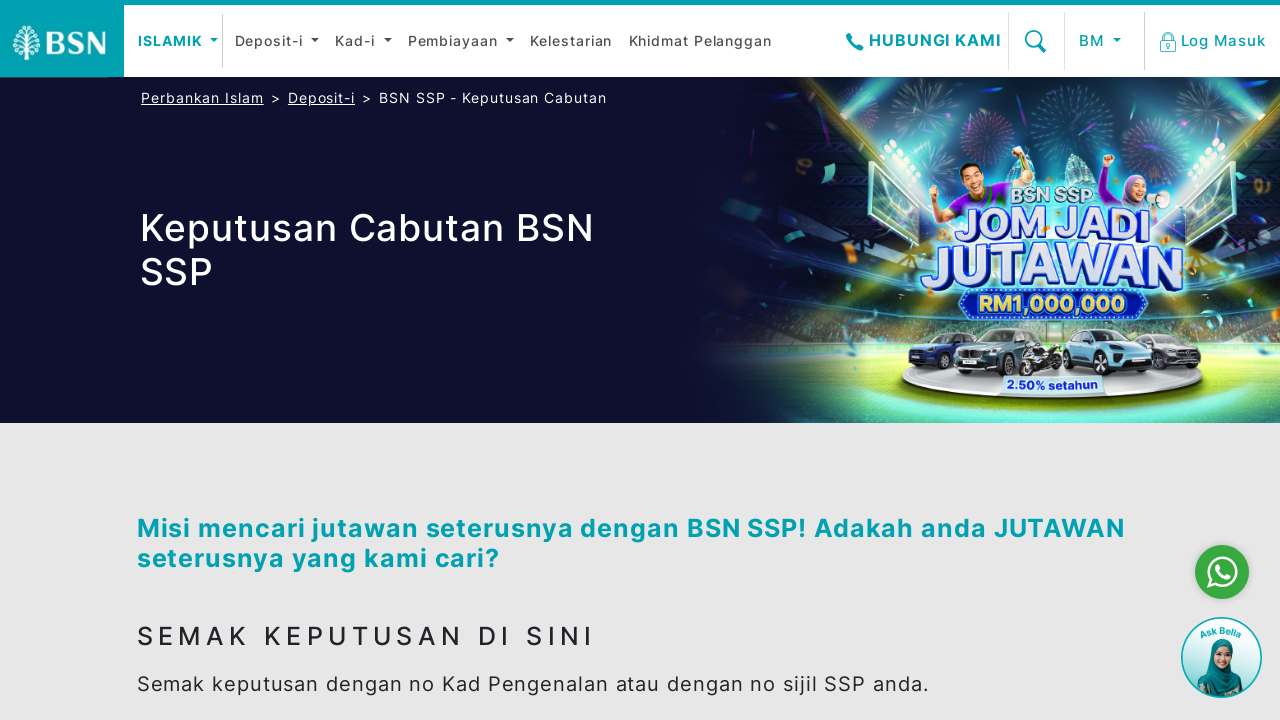

Located search element
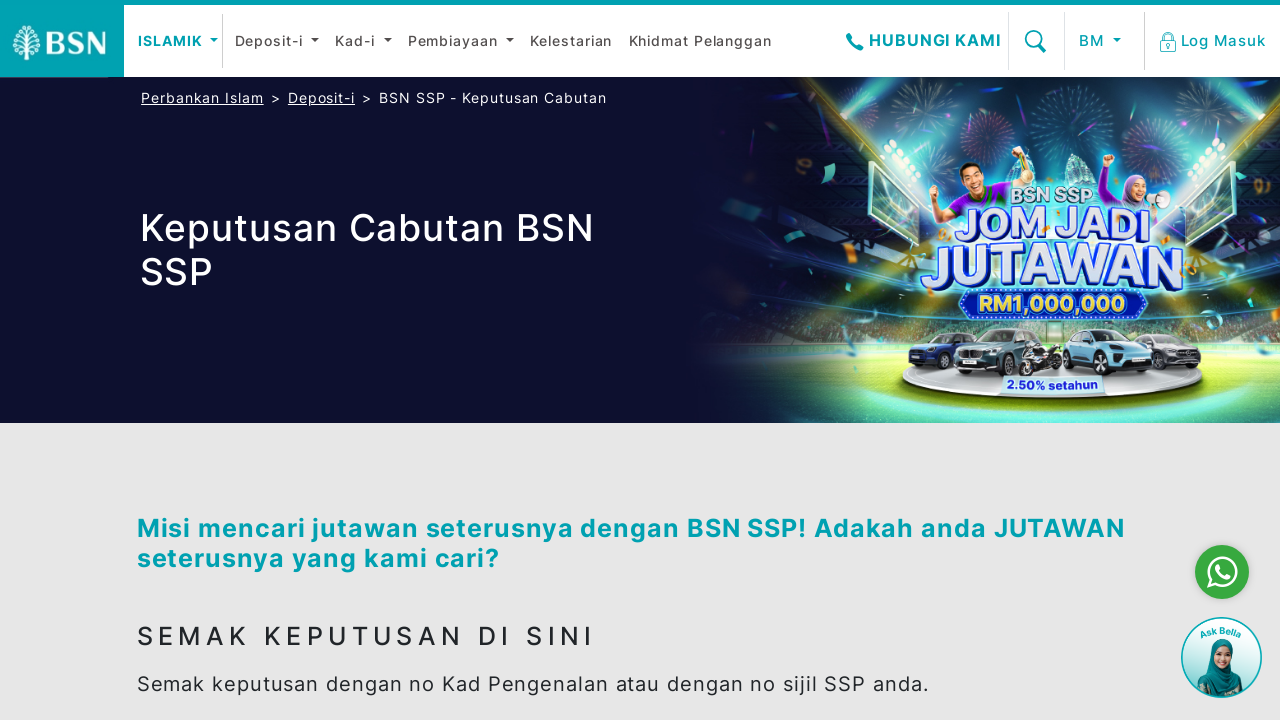

Scrolled search section into view
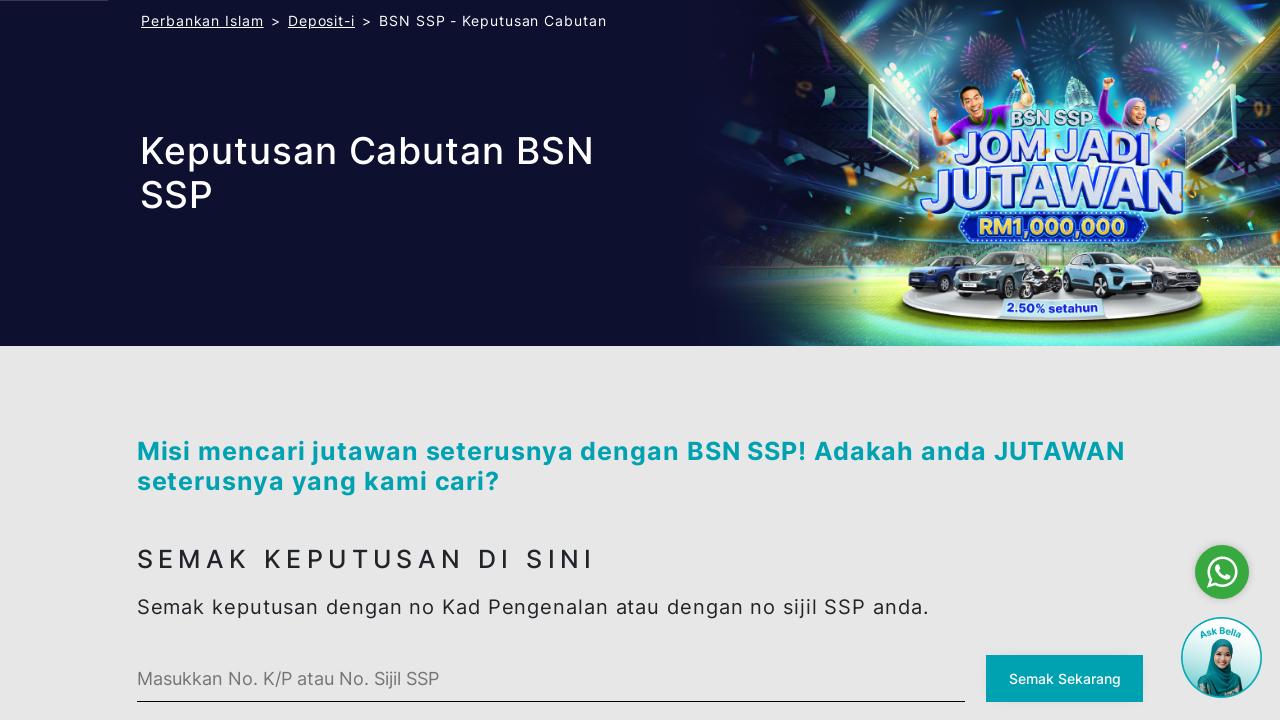

Search input selector is available
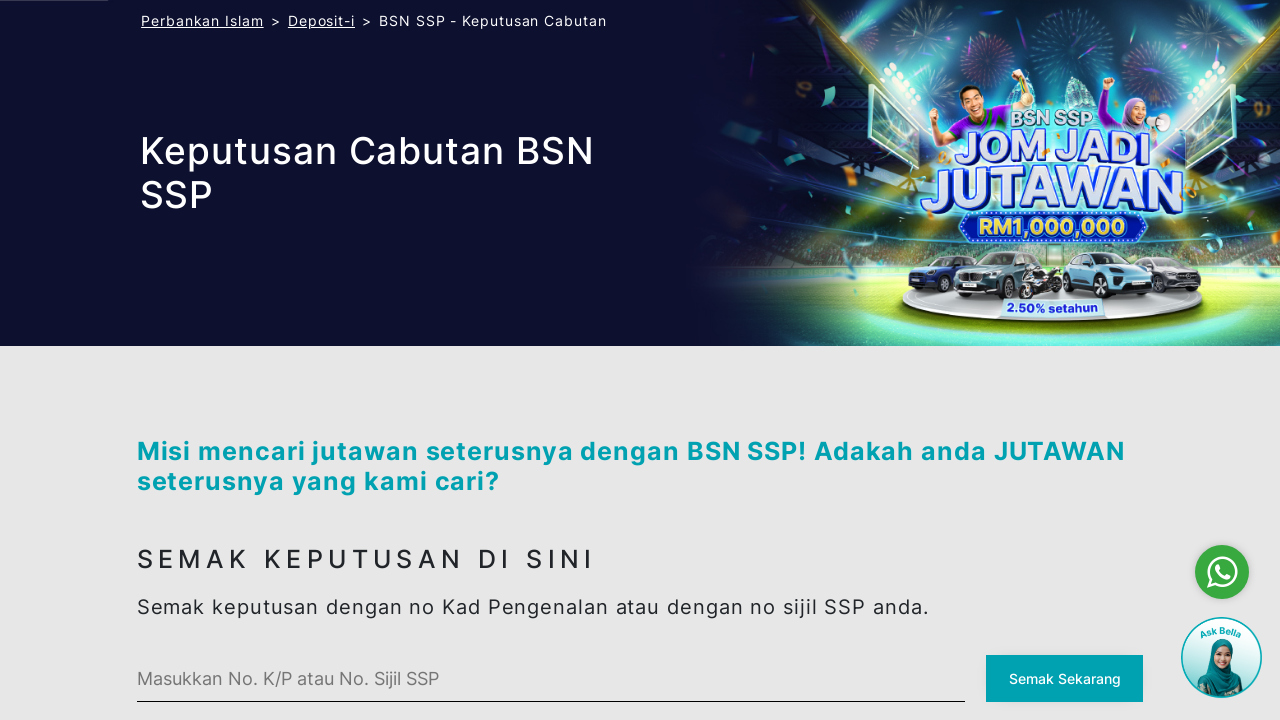

Filled search field with IC number '850612085432' on #ssp-search .bsn-custom-input
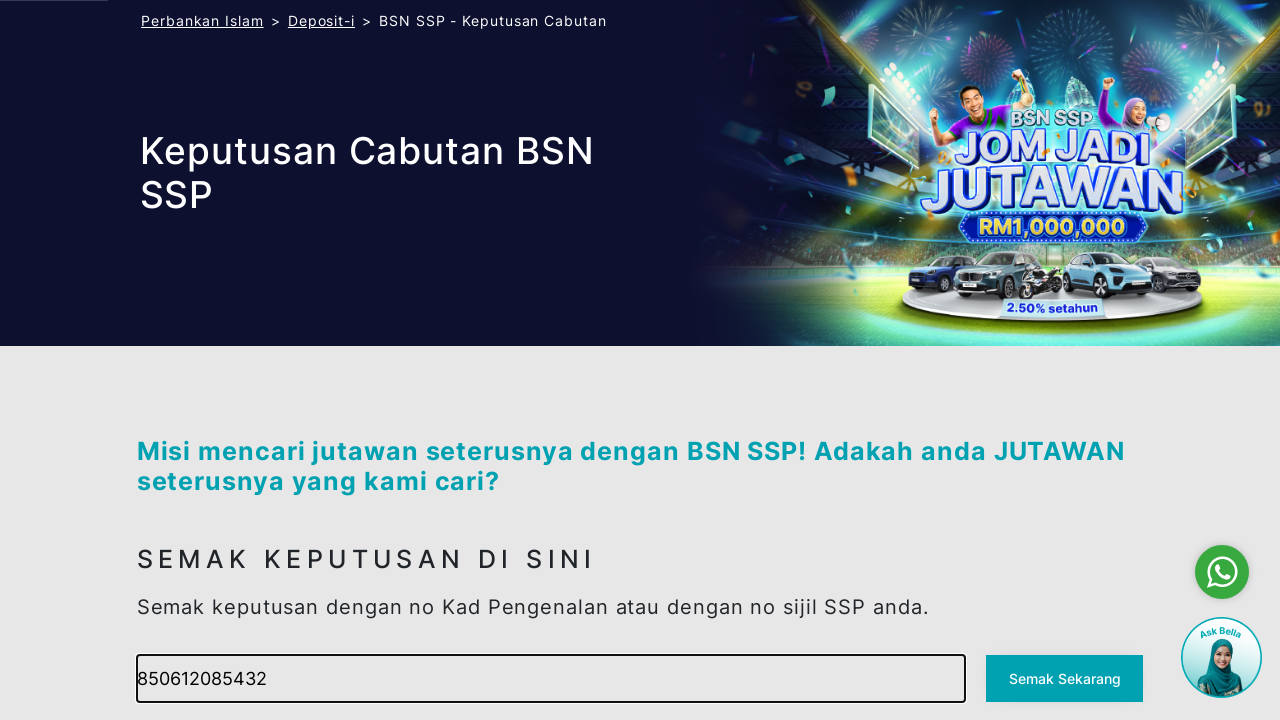

Removed focus from search input
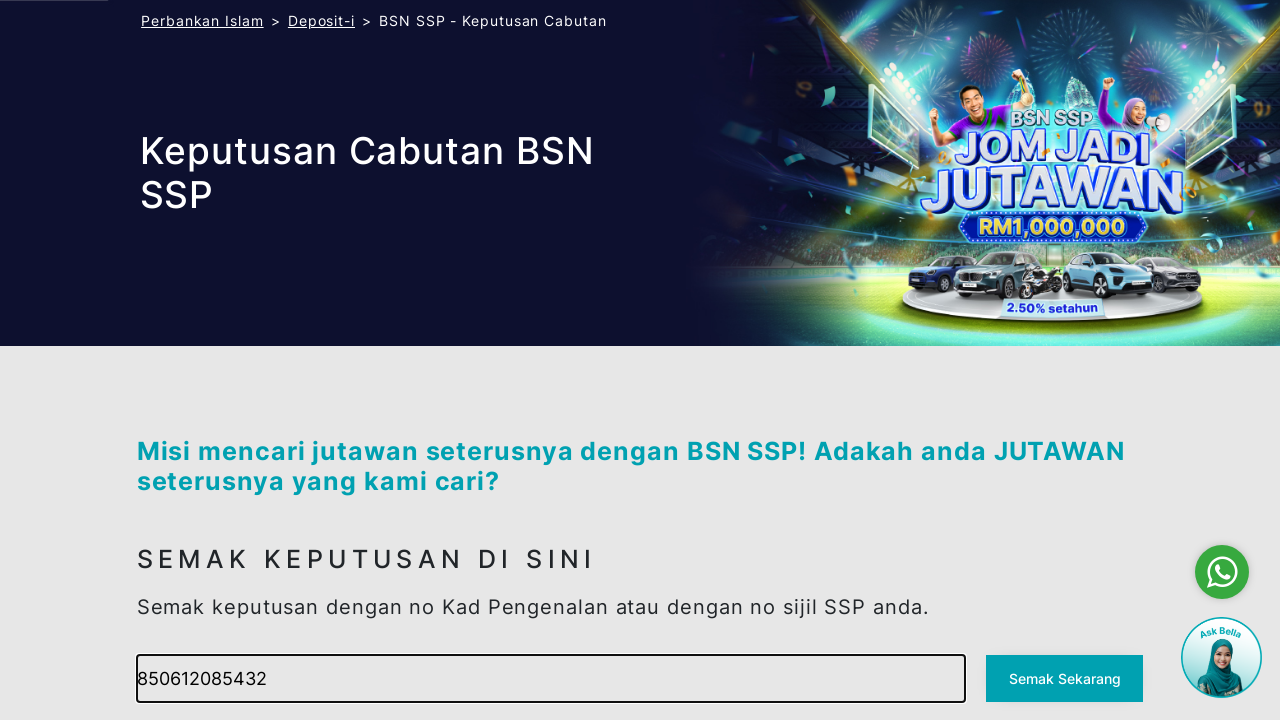

Clicked search button to search for IC number results at (1065, 679) on #ssp-search button
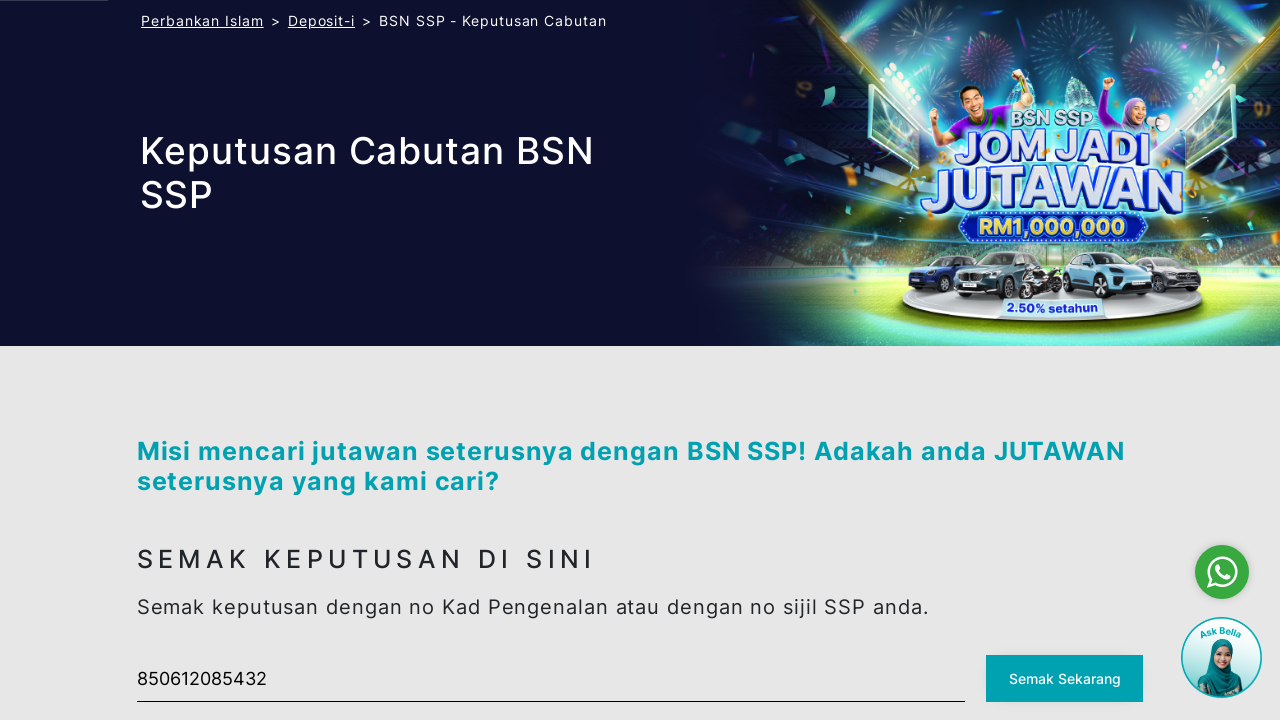

Waited 2 seconds for search results to load
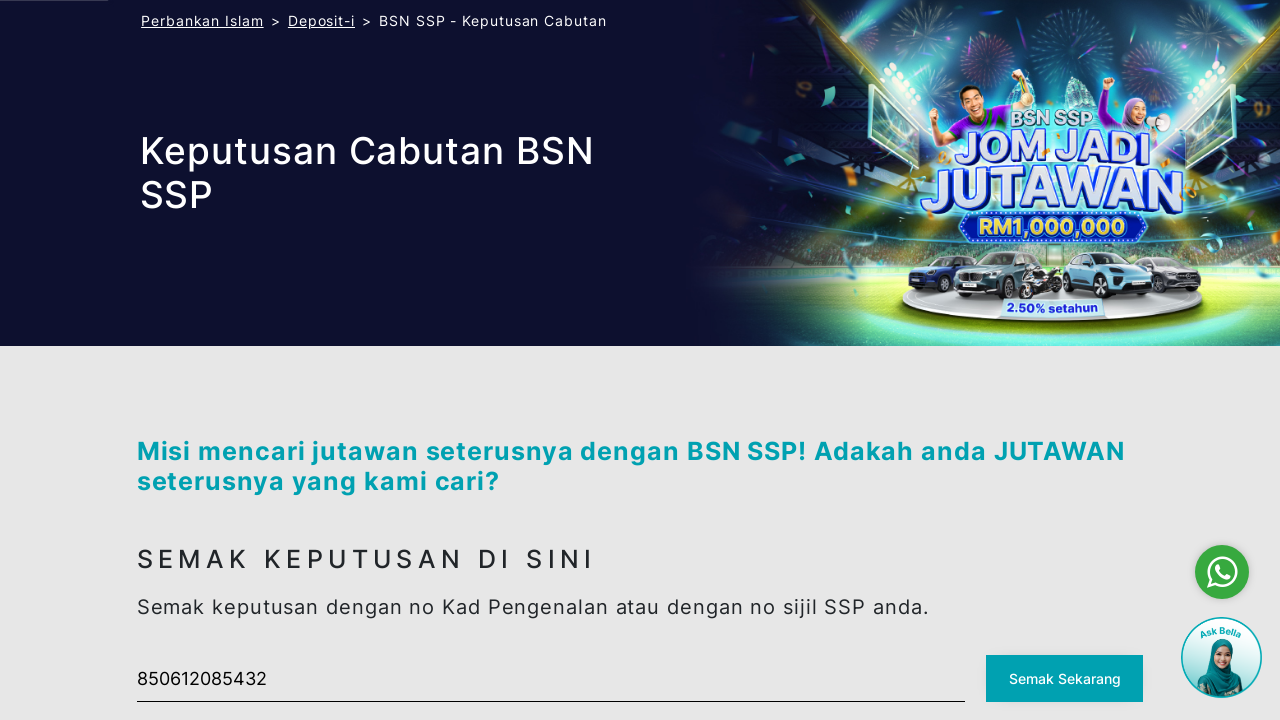

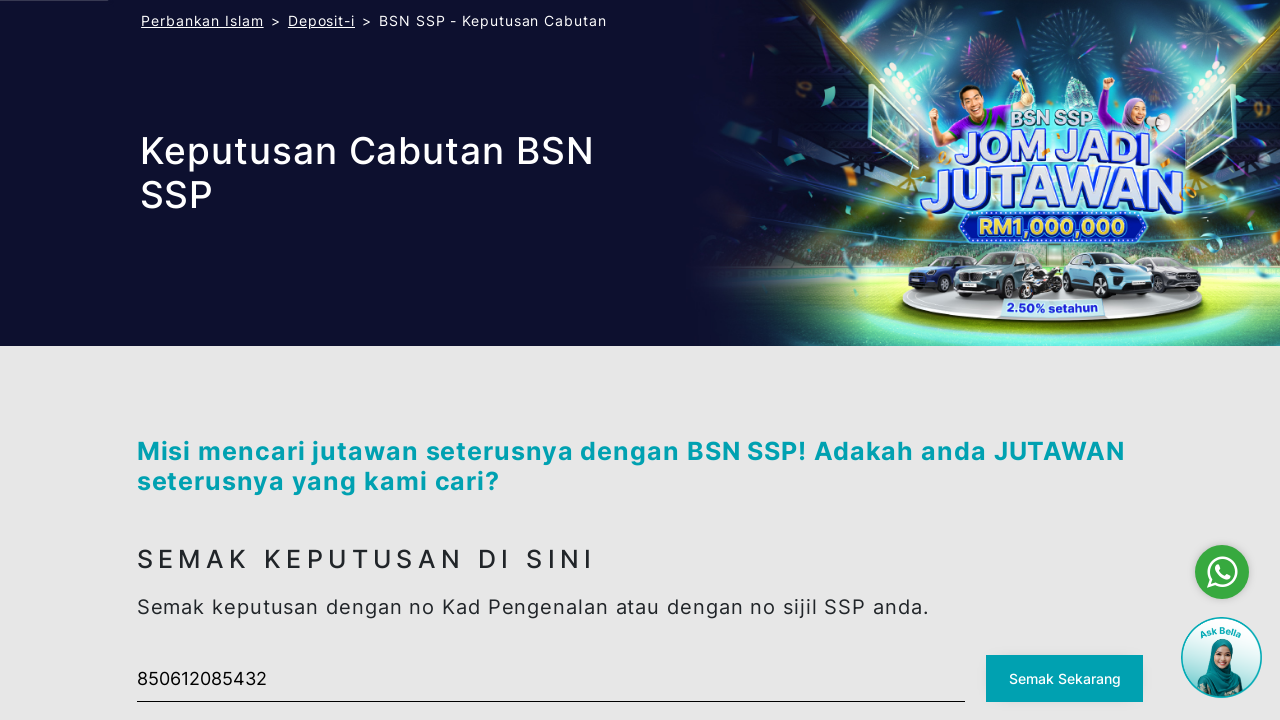